Tests checking an unchecked checkbox and verifies both the checked property and attribute are set correctly.

Starting URL: https://the-internet.herokuapp.com/checkboxes

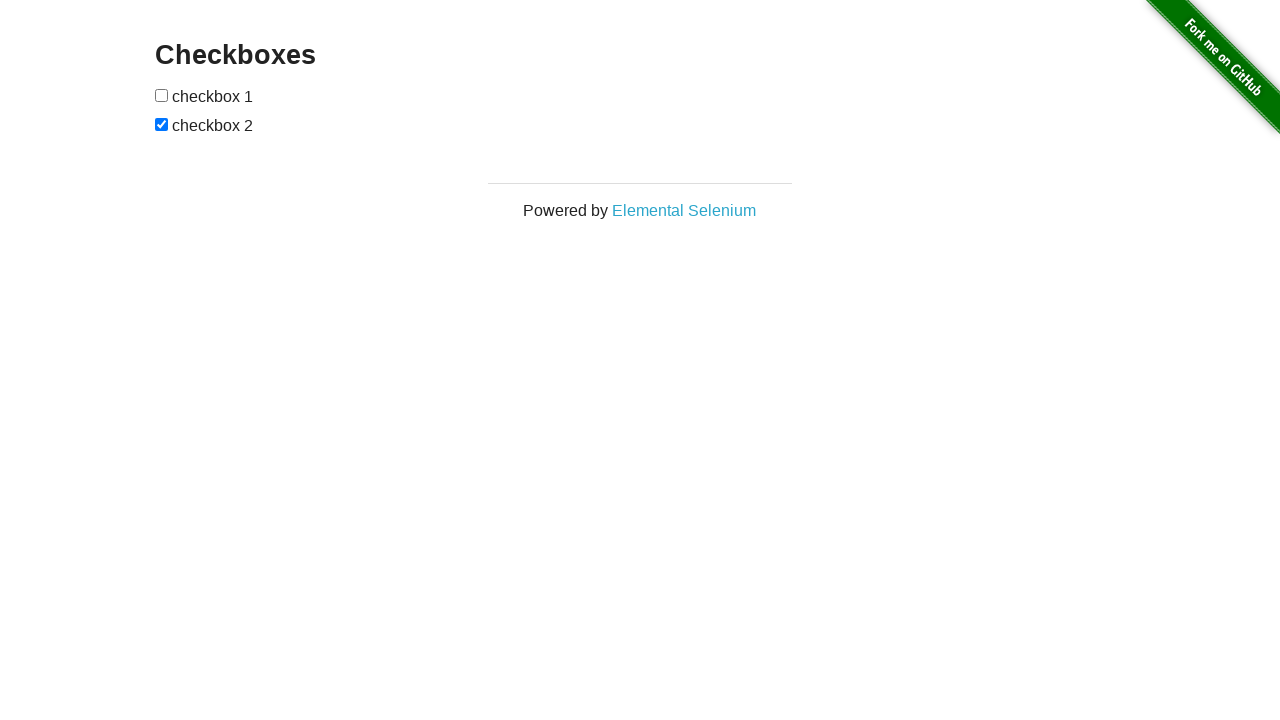

Waited for checkboxes page to load
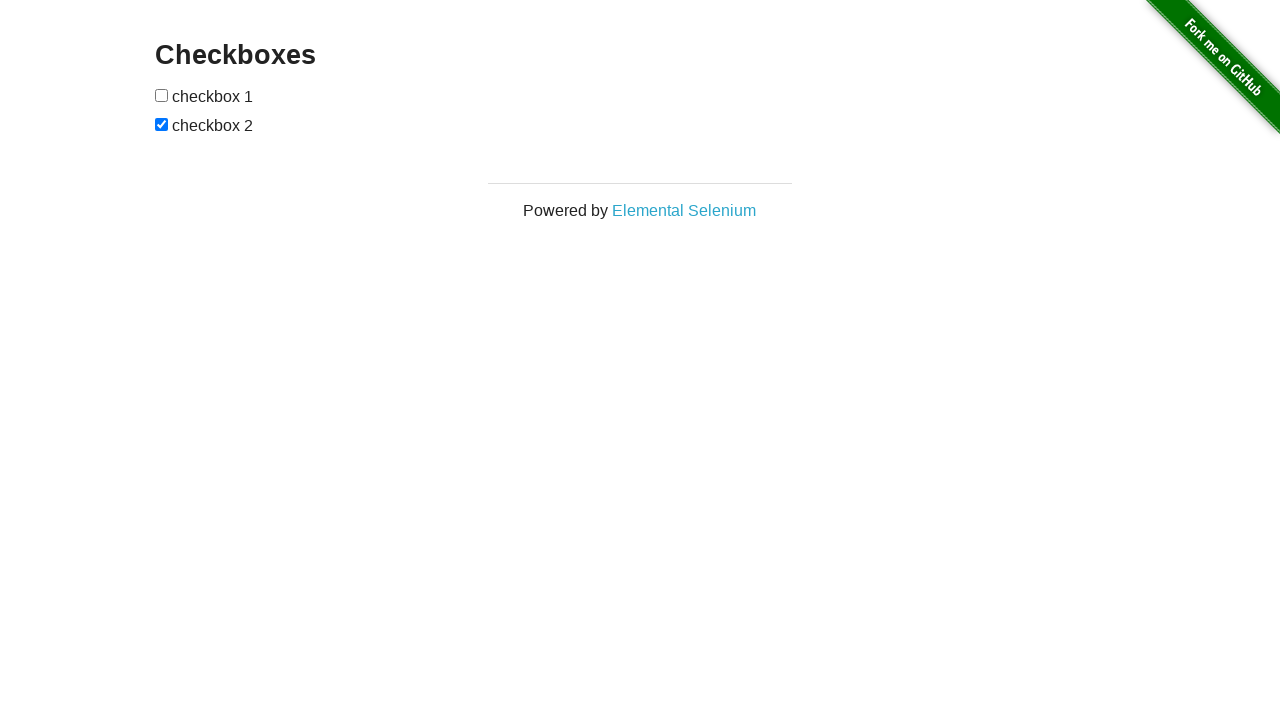

Located the first checkbox element
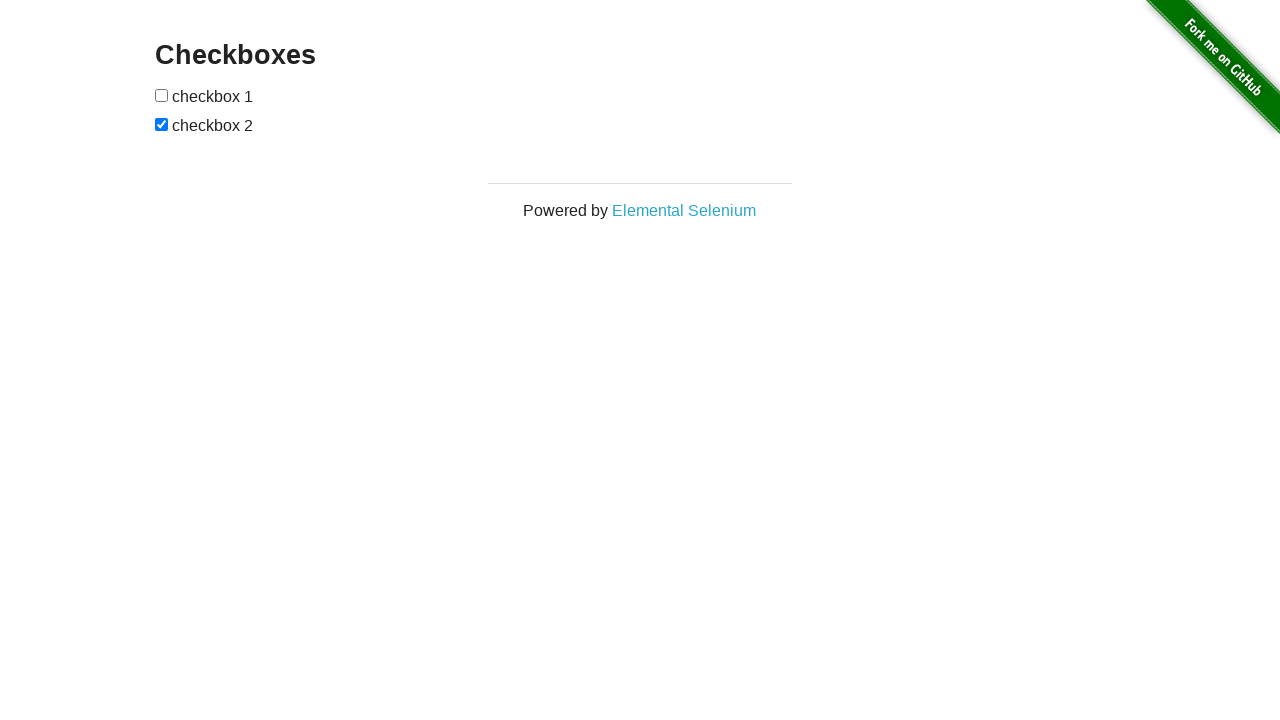

Checked the unchecked checkbox at (162, 95) on #checkboxes input[type='checkbox'] >> nth=0
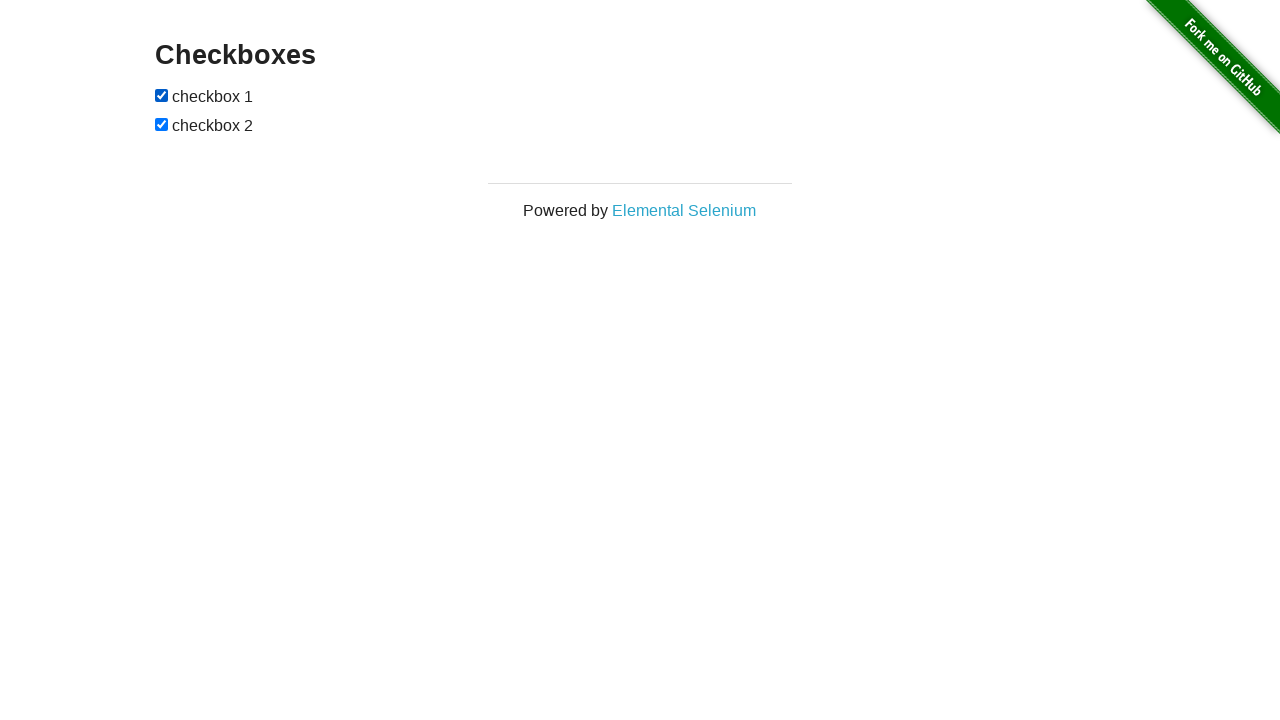

Verified checkbox is_checked property returns True
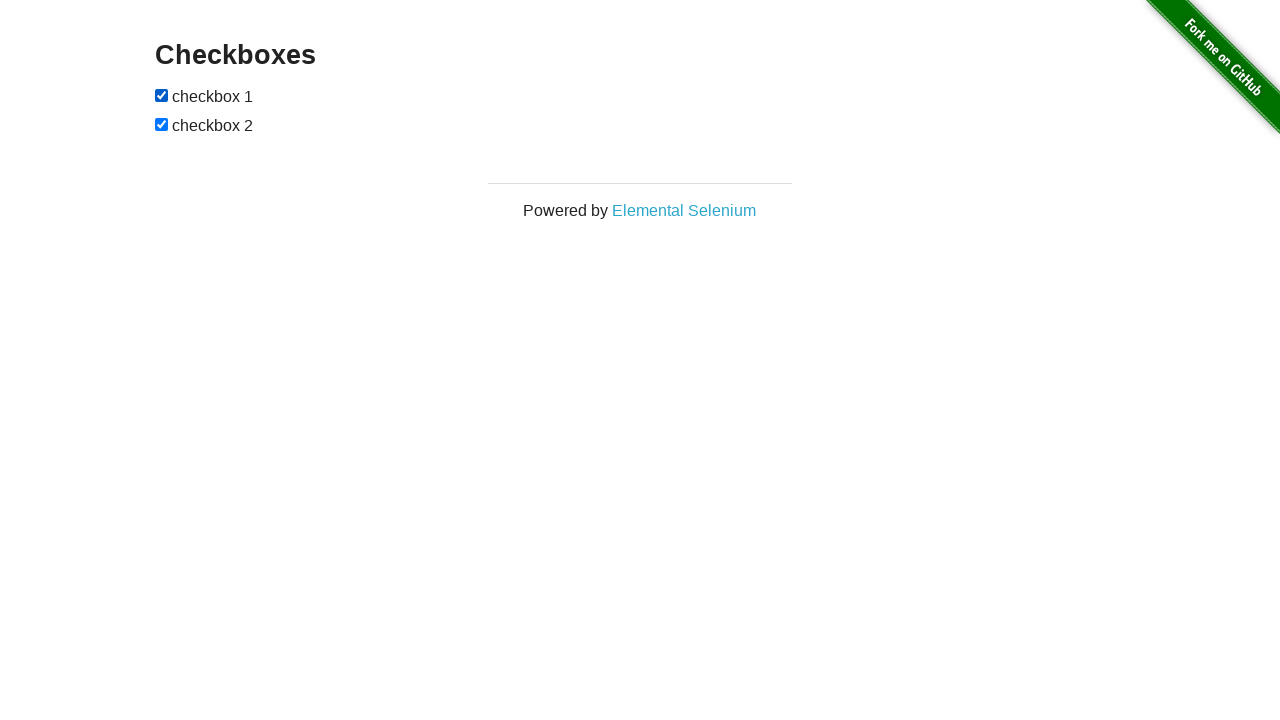

Verified checkbox 'checked' attribute is set
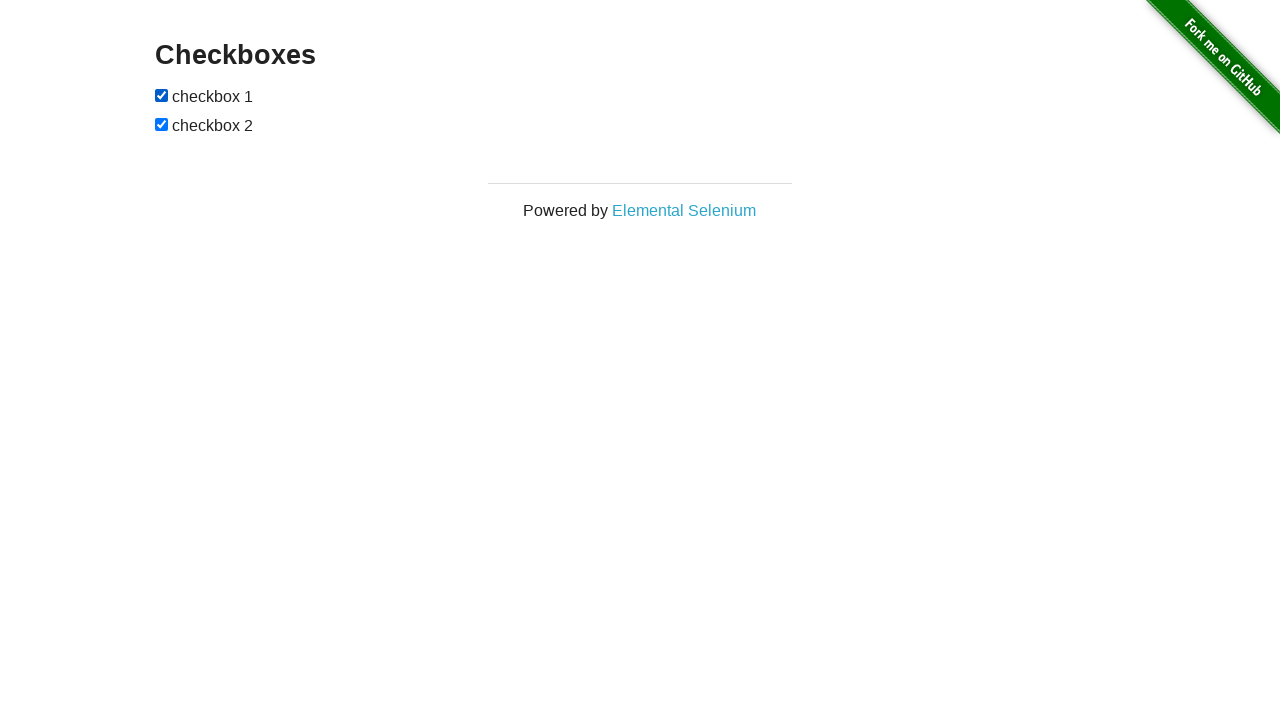

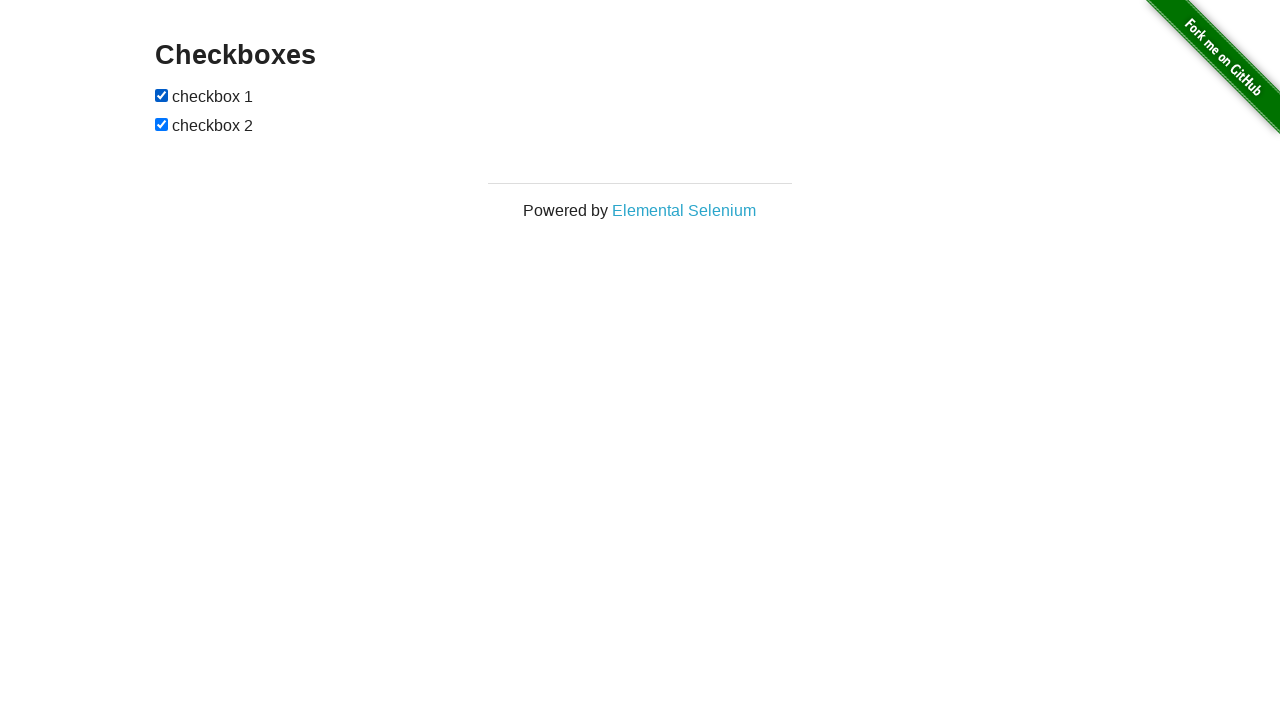